Tests iframe interaction on LeafGround by navigating to the frames section, clicking elements inside single iframes and nested iframes to verify frame handling capabilities.

Starting URL: https://www.leafground.com/dashboard.xhtml

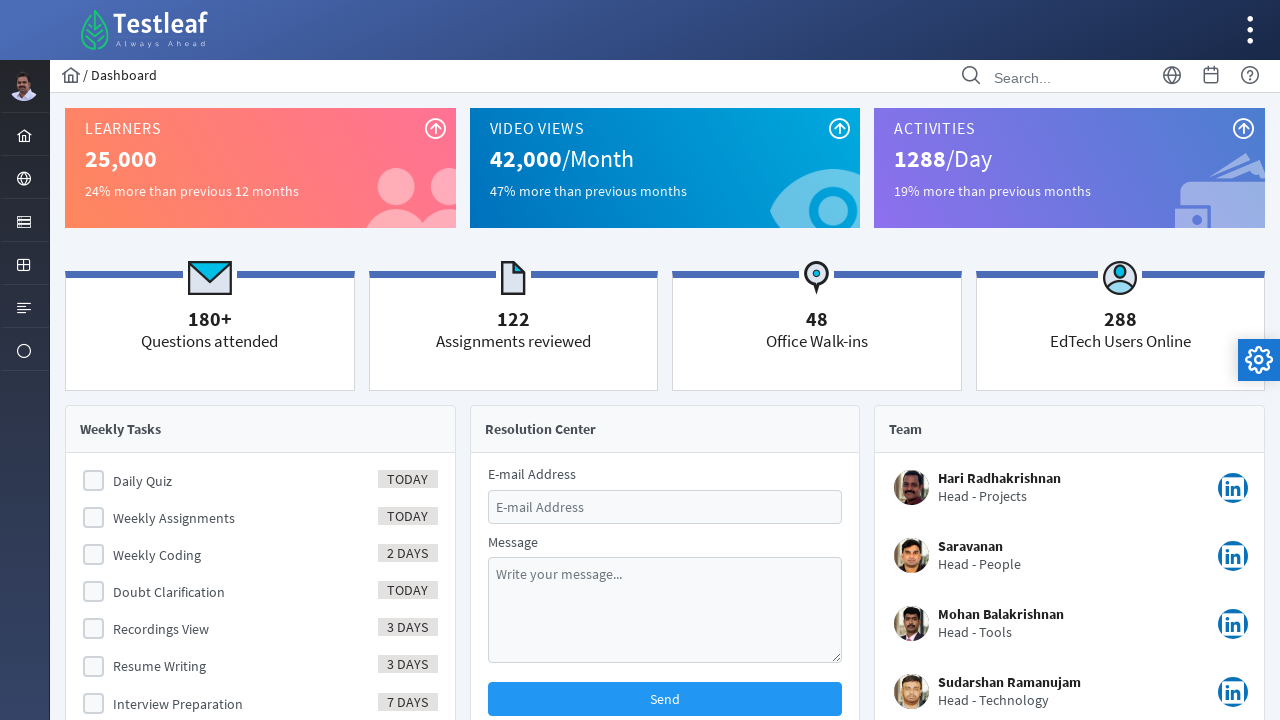

Clicked globe icon to open menu at (24, 179) on xpath=//i[@class='pi pi-globe layout-menuitem-icon']
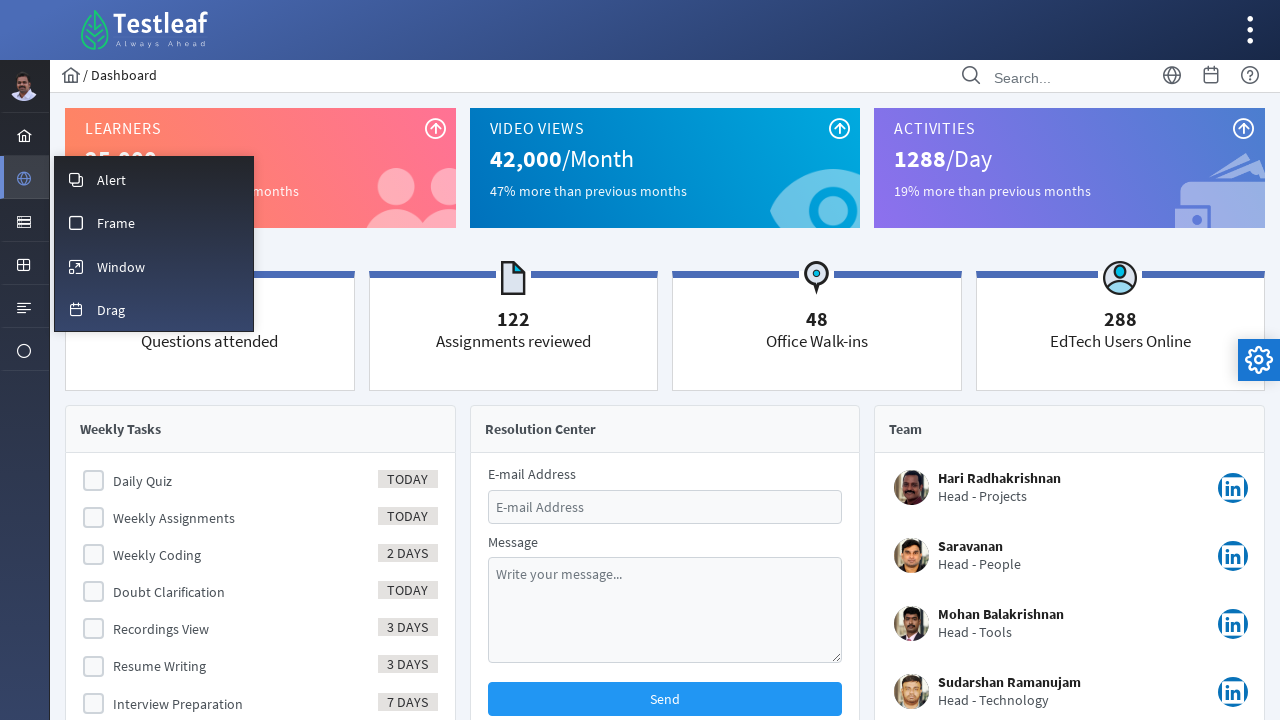

Clicked Frame menu item at (116, 223) on xpath=//span[contains(text(),'Frame')]
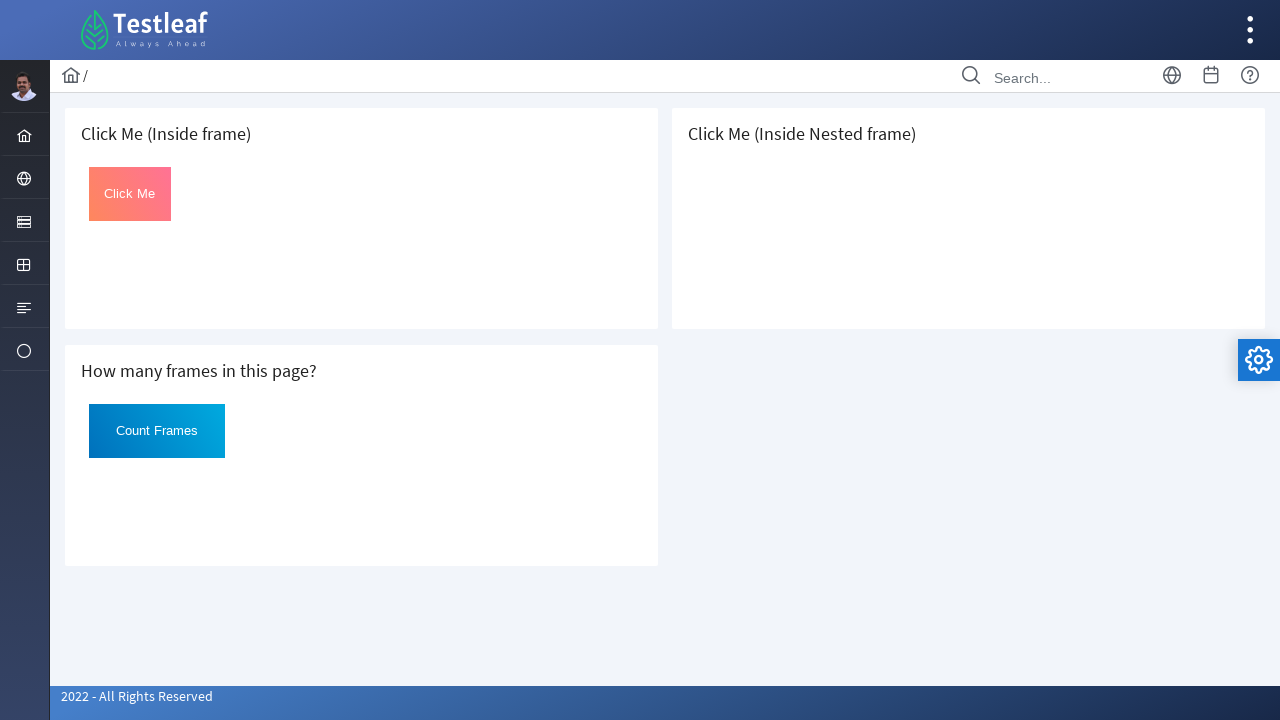

Located first iframe with src='default.xhtml'
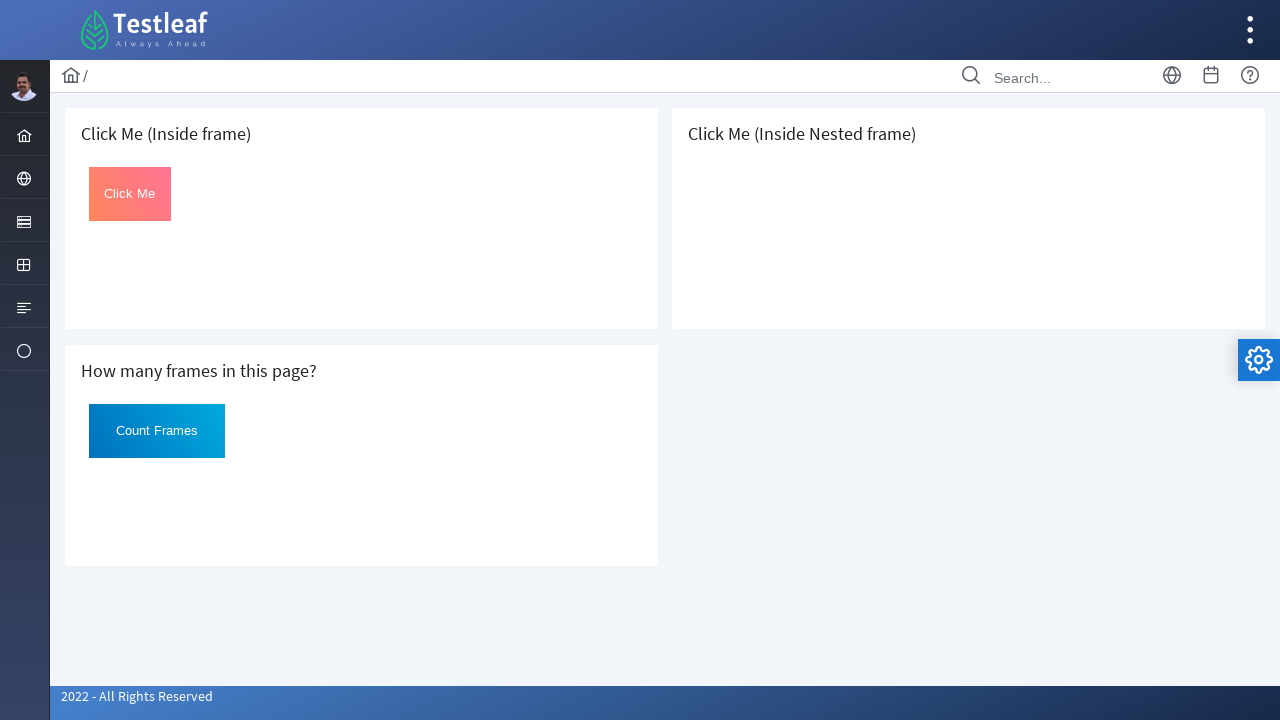

Clicked 'Click Me' button inside first iframe at (130, 194) on xpath=//iframe[@src='default.xhtml'] >> internal:control=enter-frame >> (//butto
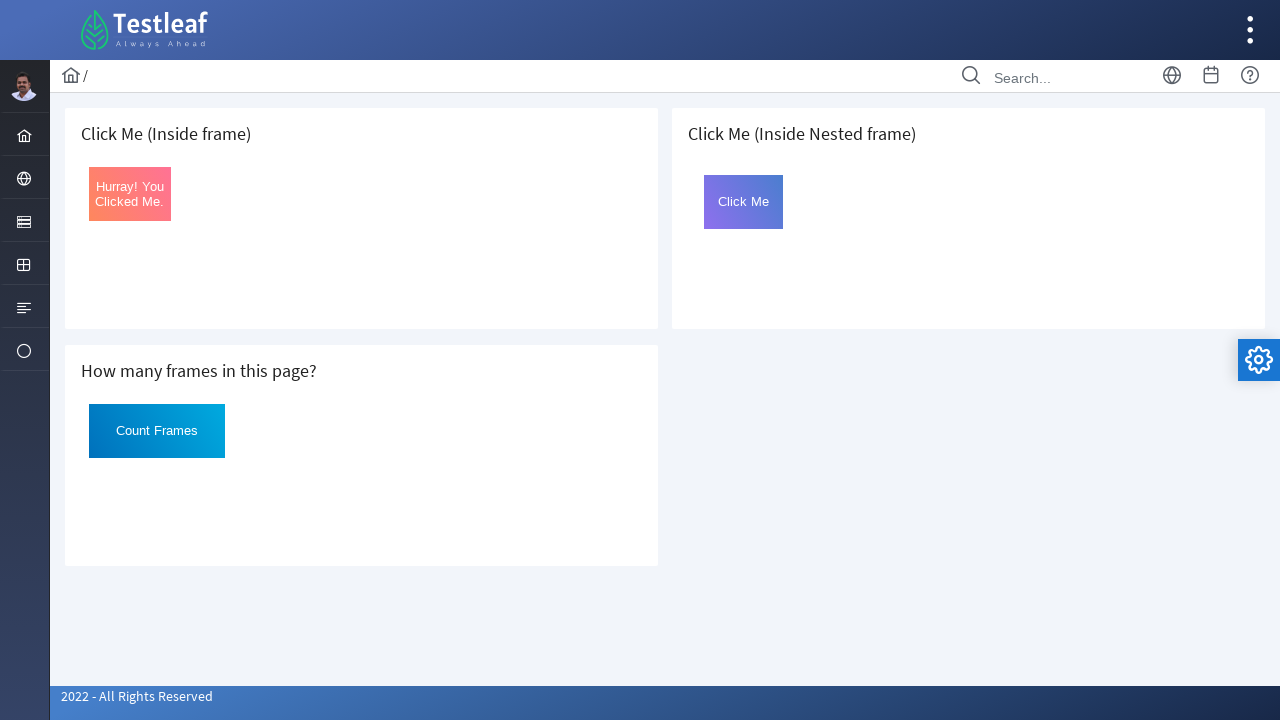

Located nested iframe with src='page.xhtml'
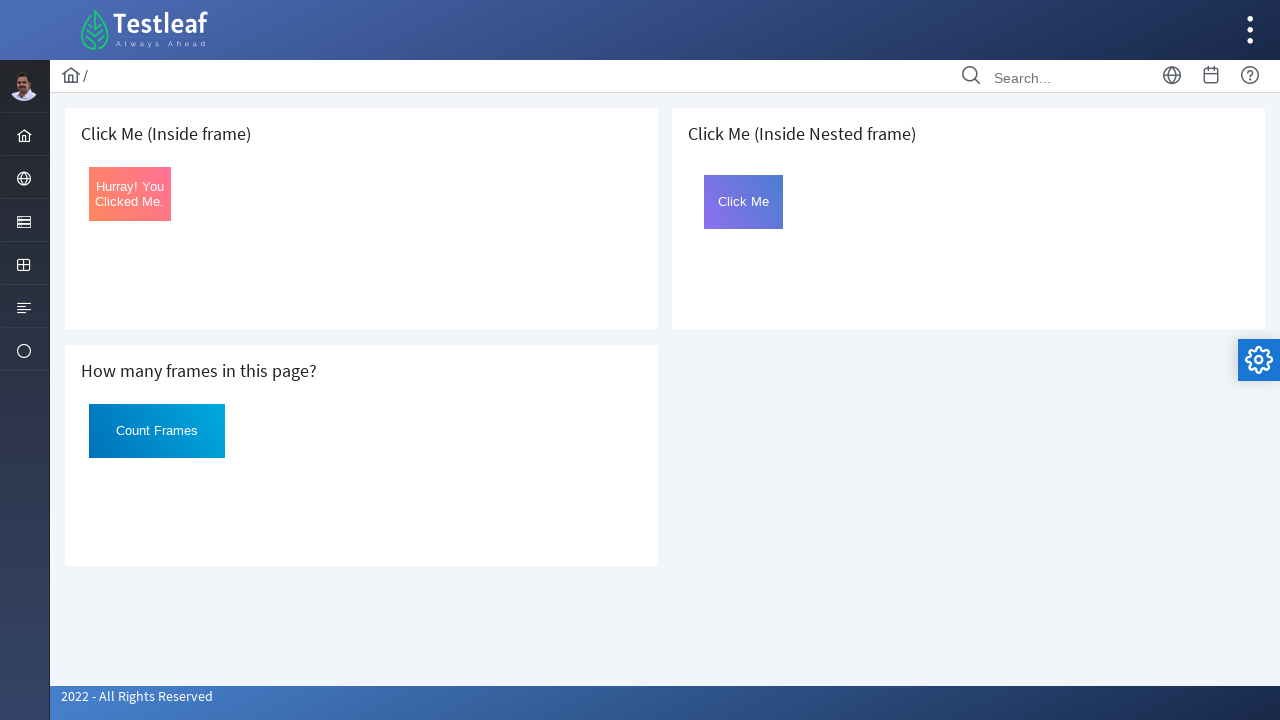

Located deeply nested iframe with id='frame2'
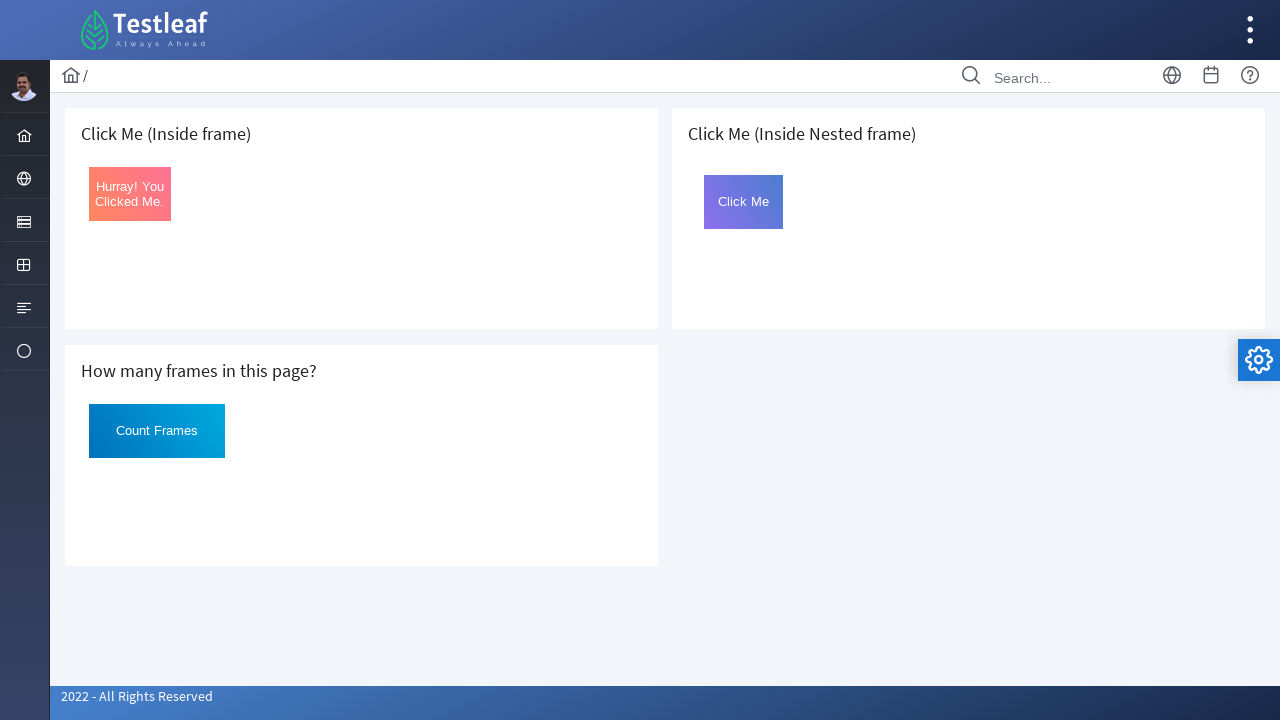

Clicked button inside deeply nested iframe at (744, 202) on xpath=//iframe[@src='page.xhtml'] >> internal:control=enter-frame >> xpath=//ifr
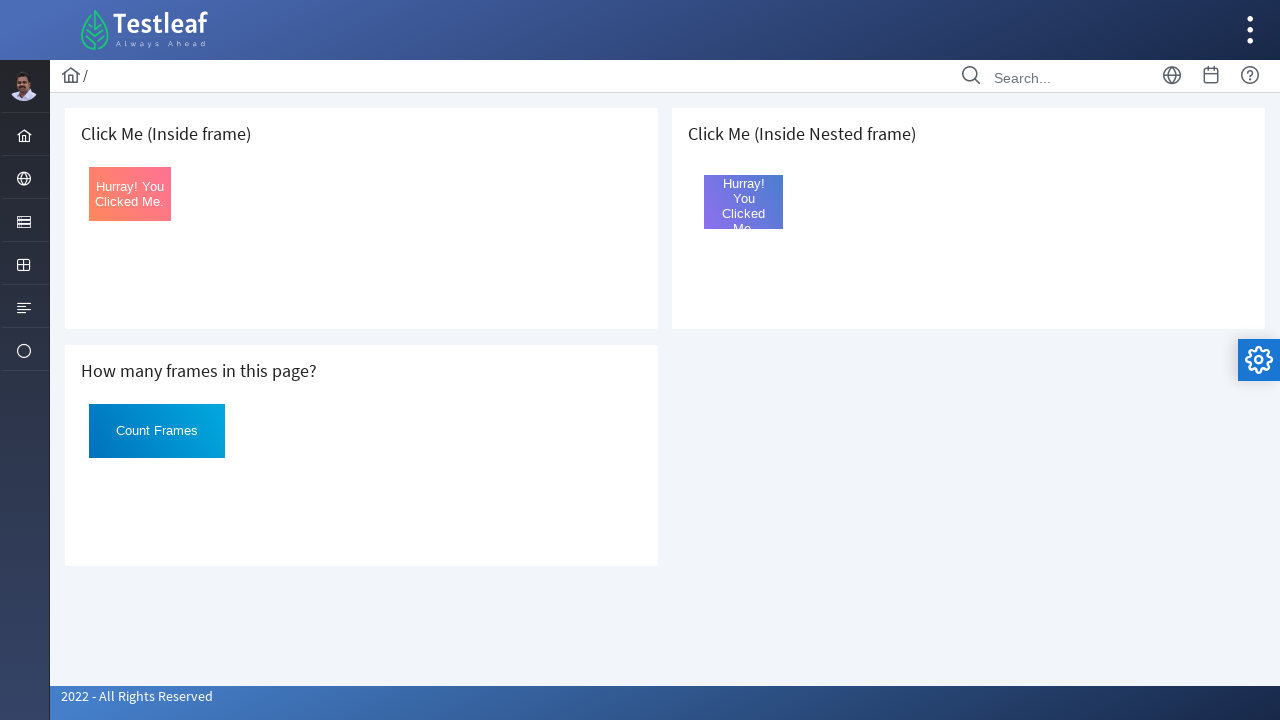

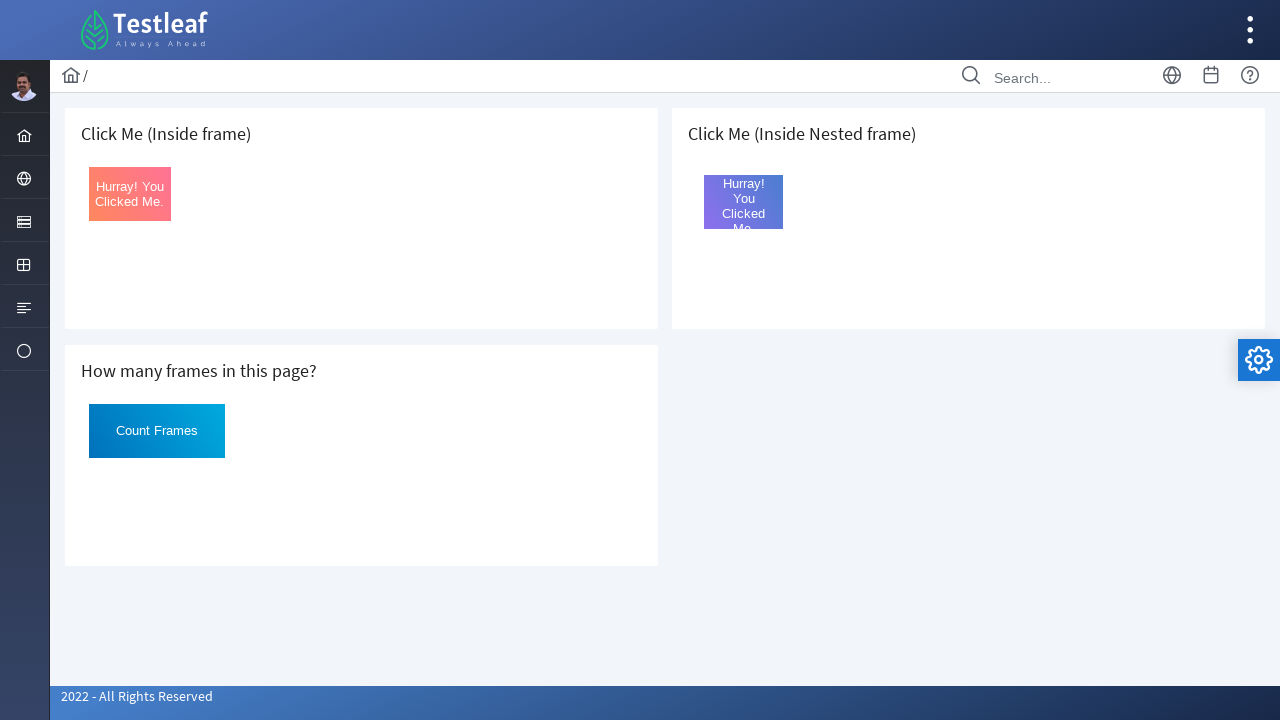